Tests navigation to Browse Languages menu, then J submenu, and clicks on the first language link starting with J.

Starting URL: https://www.99-bottles-of-beer.net/

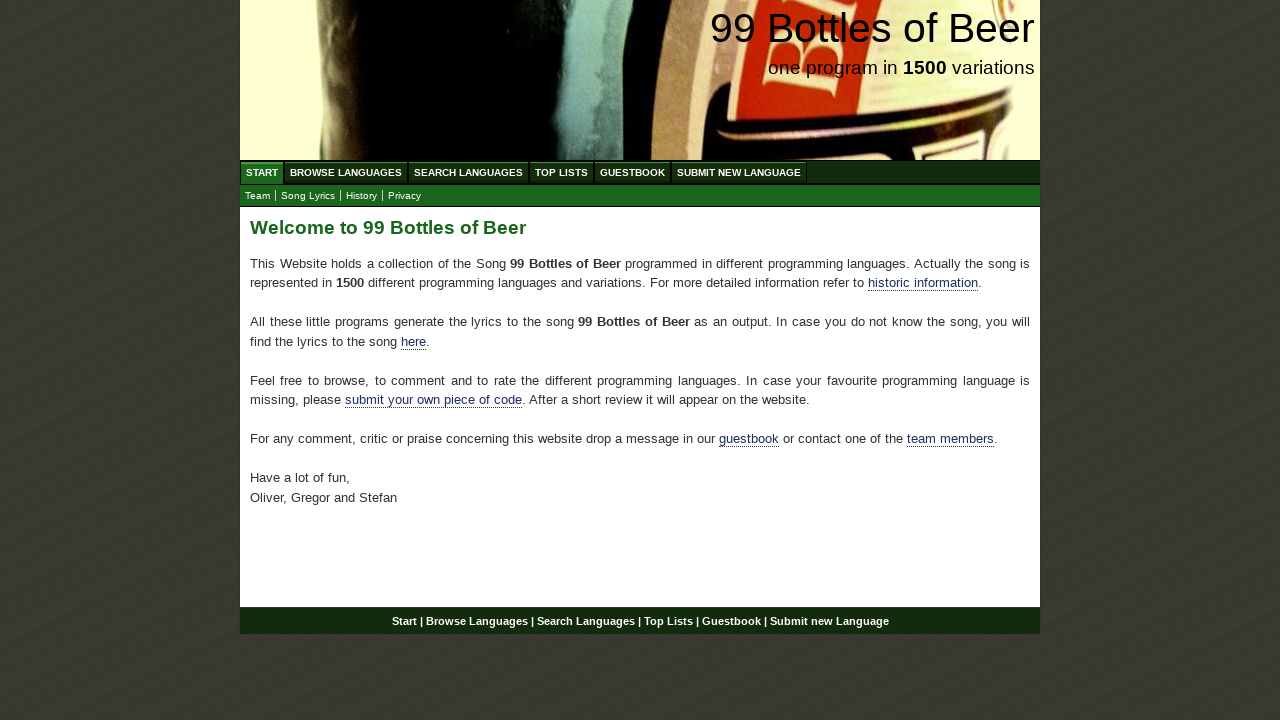

Clicked on Browse Languages menu at (346, 172) on xpath=//div[@id='navigation']/ul/li/a[@href='/abc.html']
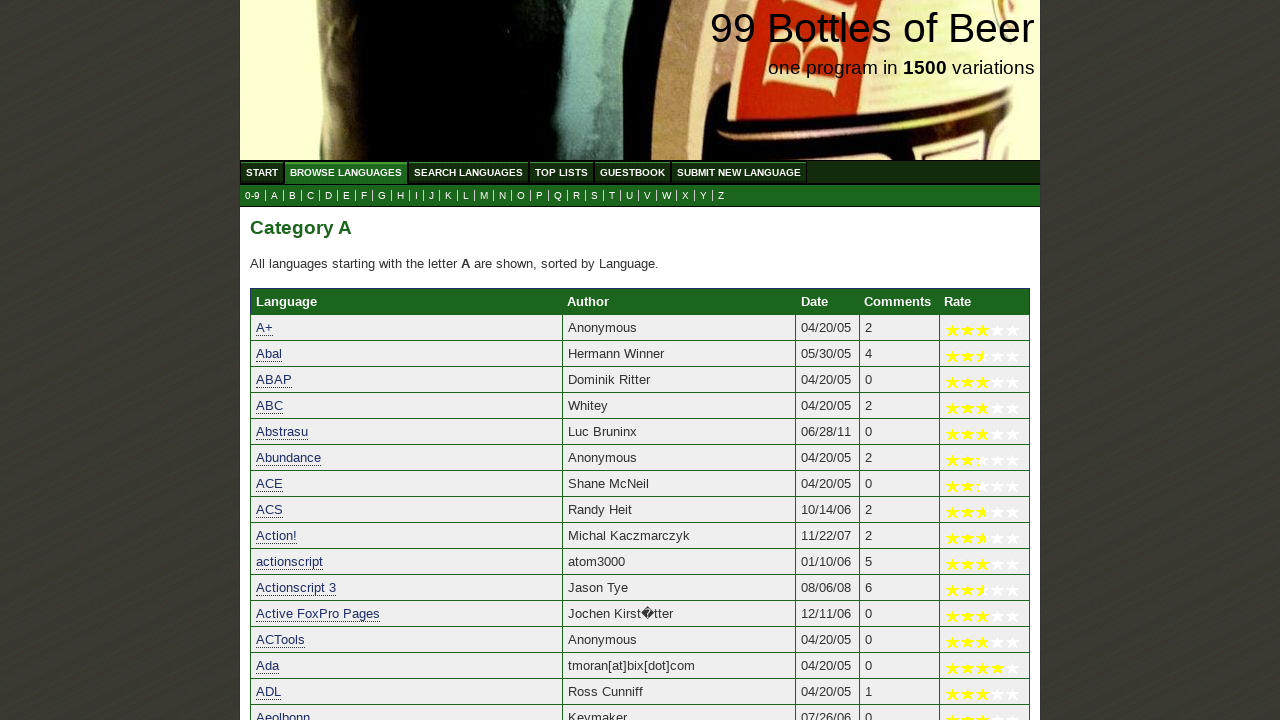

Clicked on J submenu at (432, 196) on xpath=//div[@id='navigation']/ul/li/a[@href='j.html']
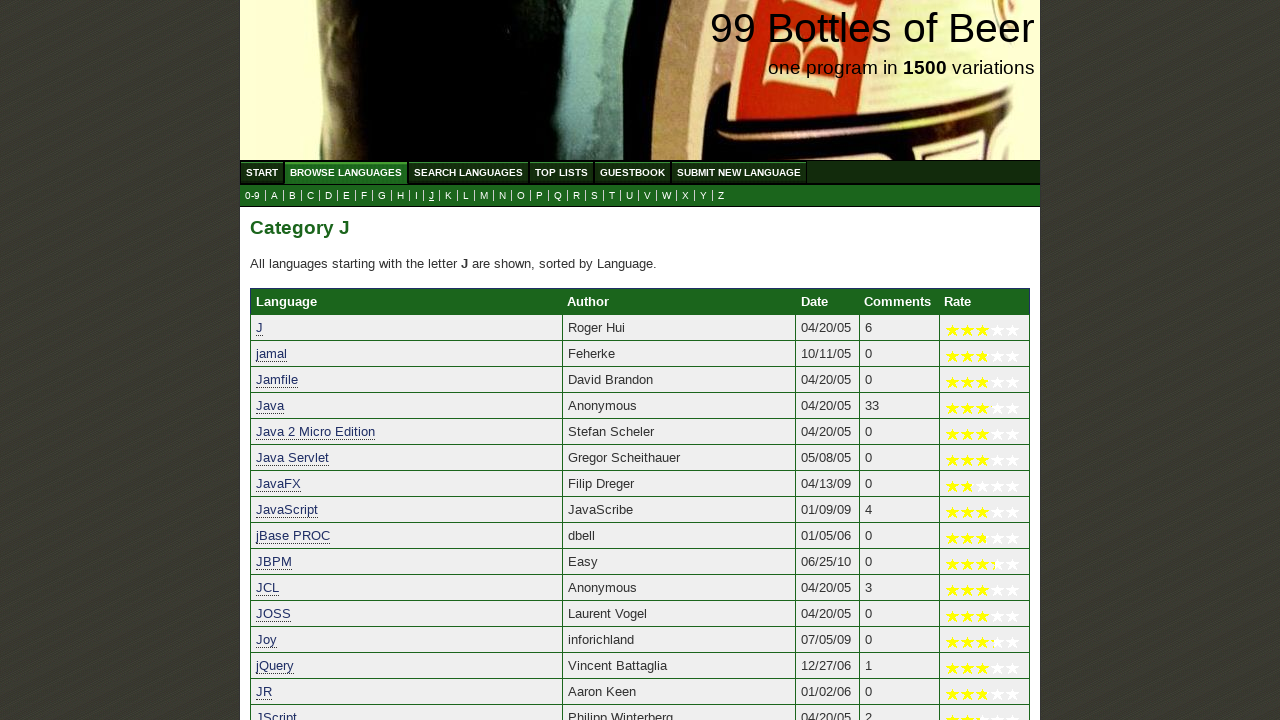

Language list loaded and category table is visible
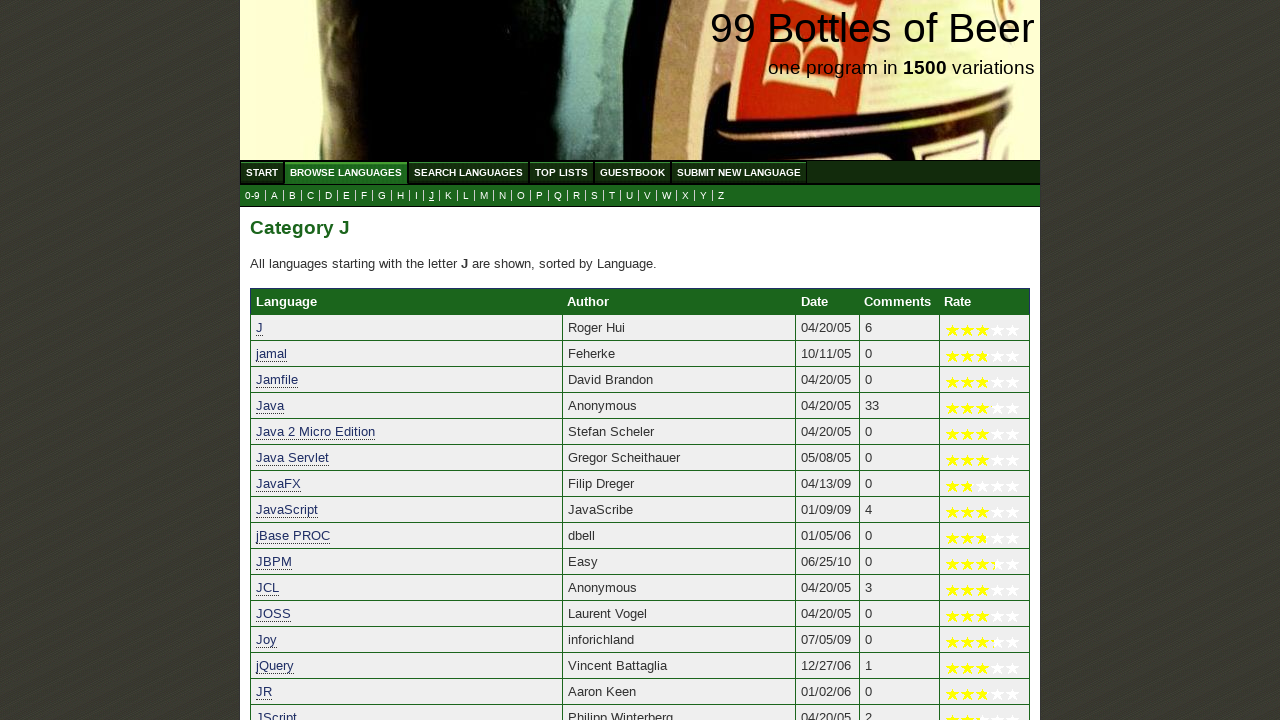

Clicked on the first language link starting with J at (260, 328) on xpath=//table[@id='category']/tbody/tr/td[1]/a >> nth=0
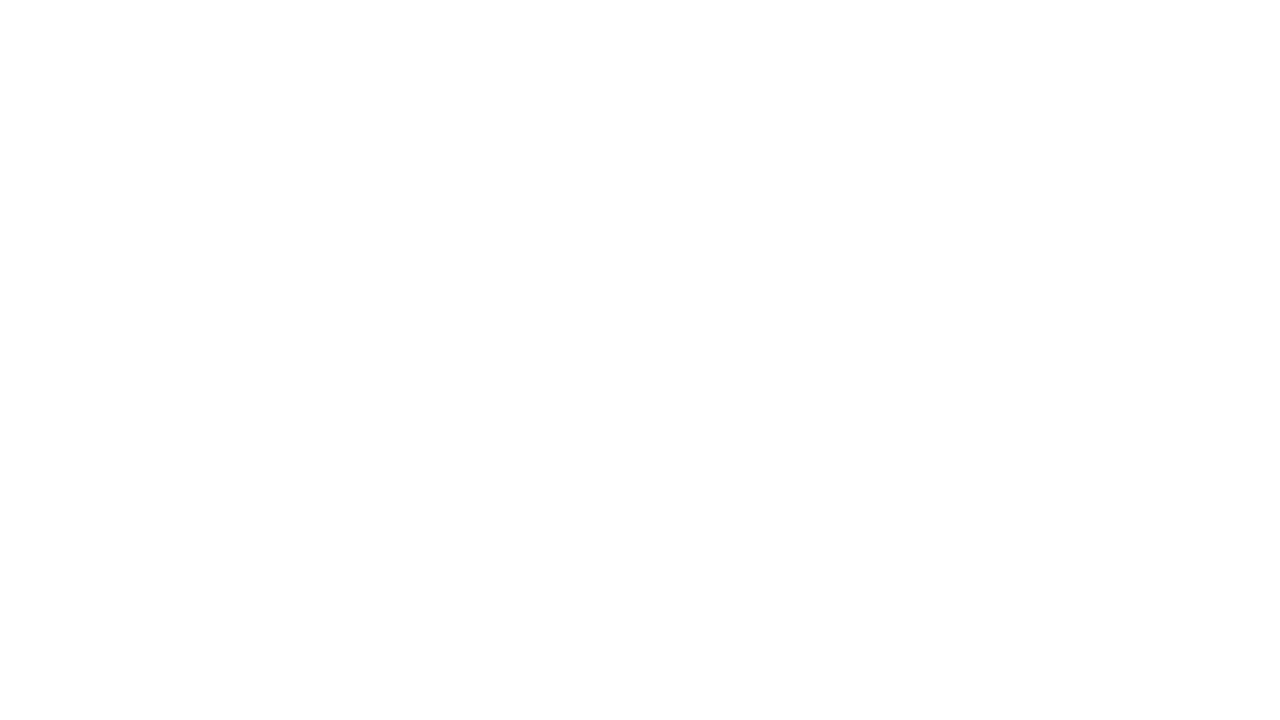

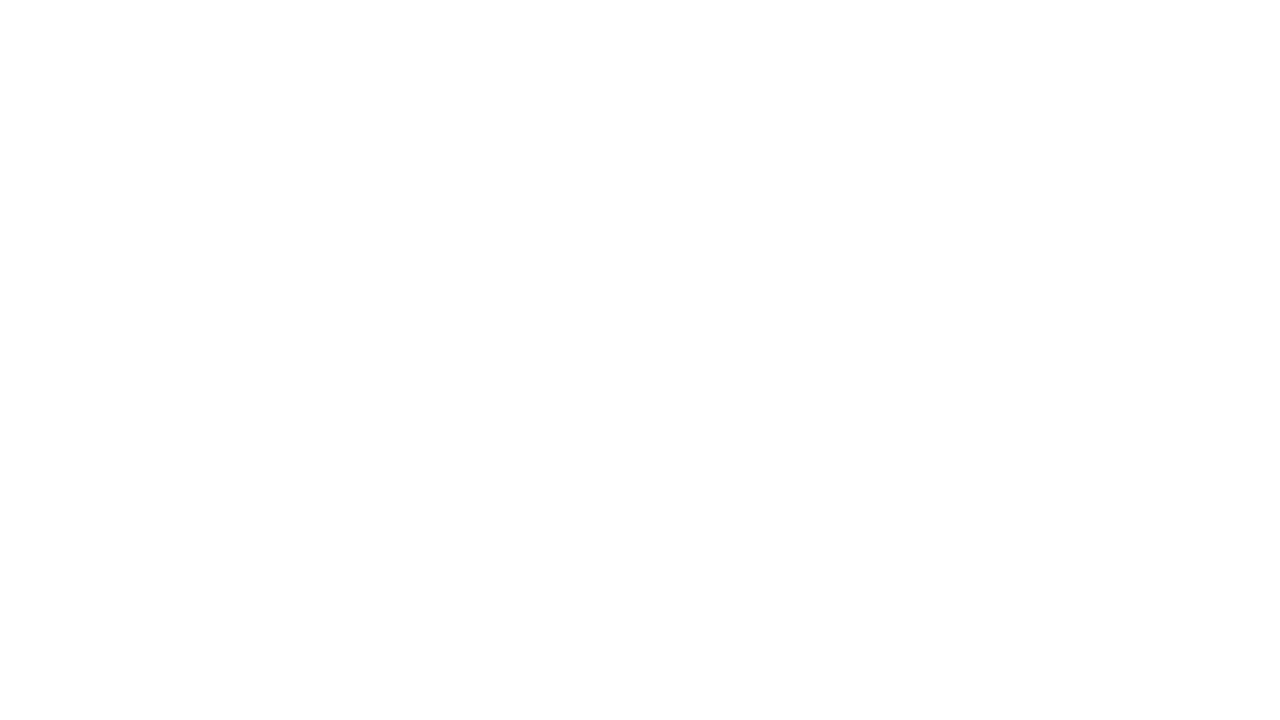